Tests a registration form by filling in personal information fields and submitting the form to verify successful registration

Starting URL: http://suninjuly.github.io/registration1.html

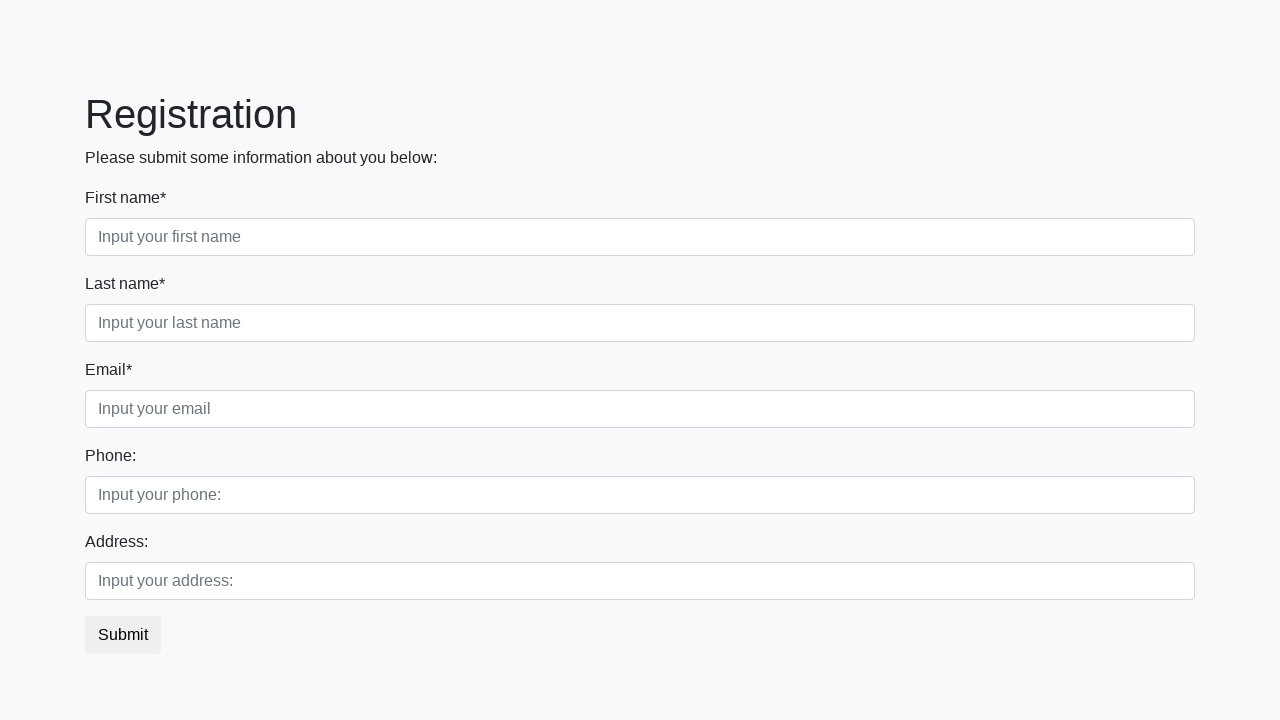

Filled first name field with 'Andrey' on .first_block .first
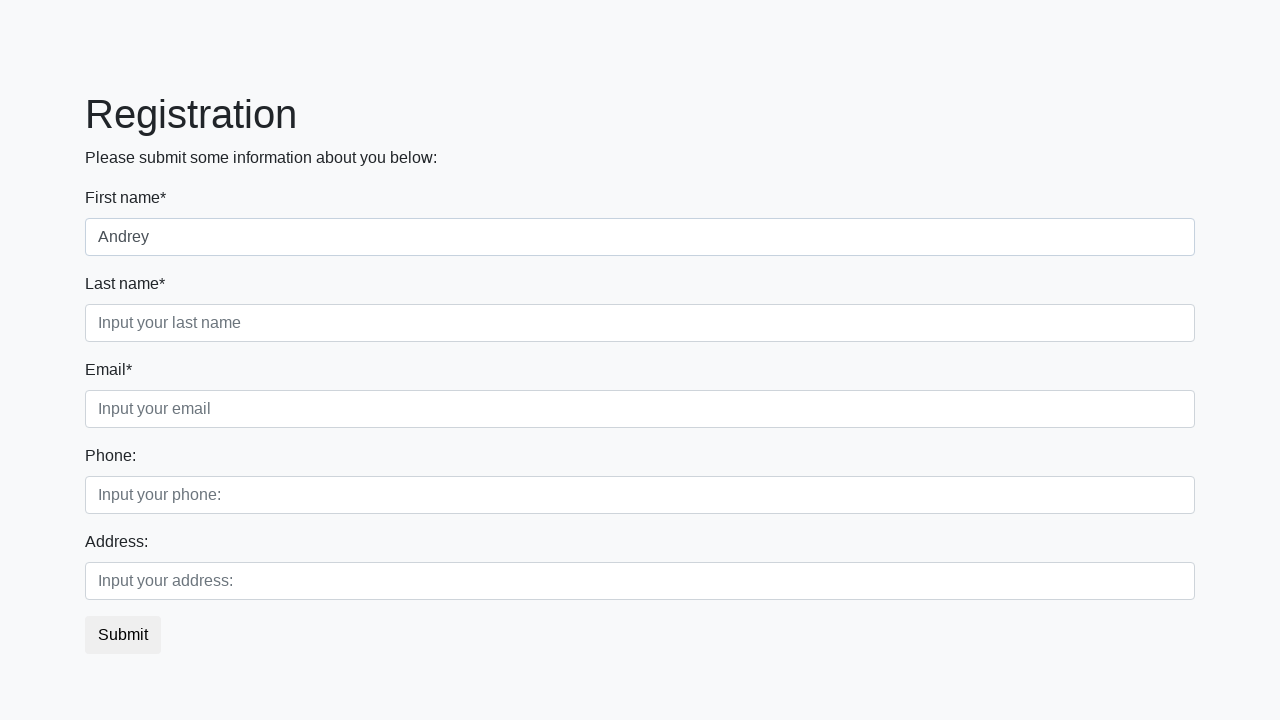

Filled last name field with 'Andreev' on .first_block .second
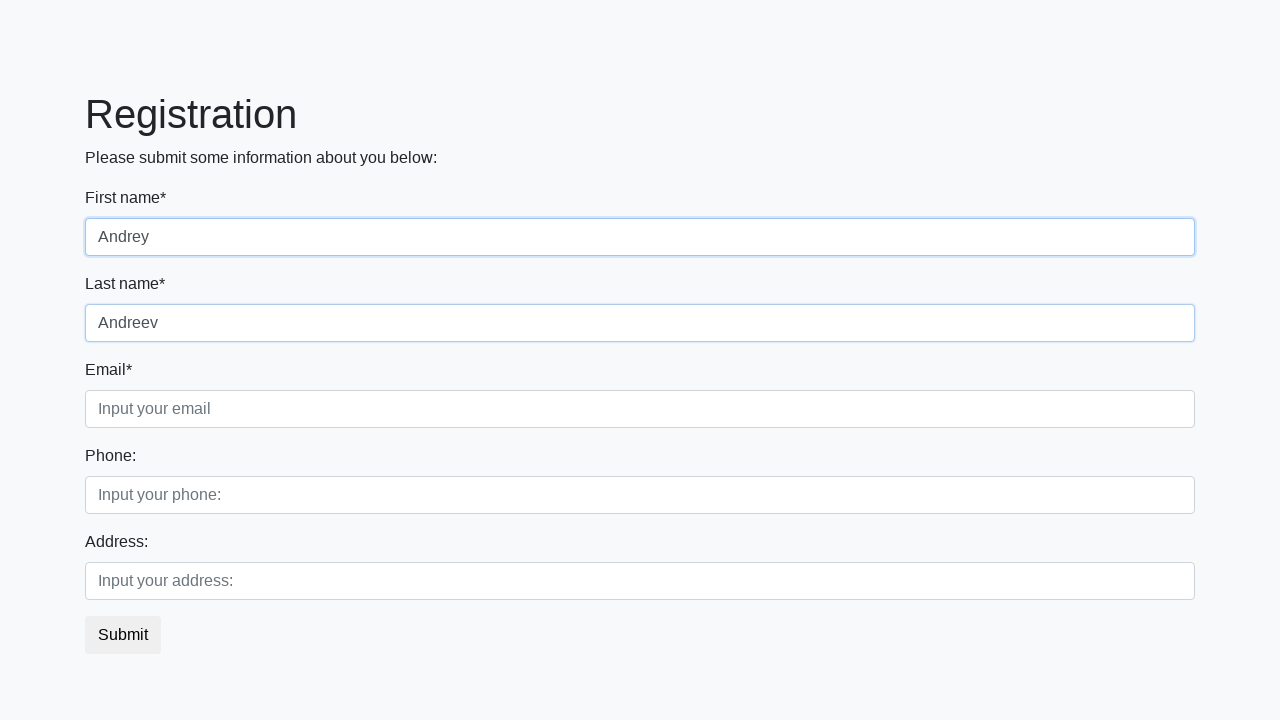

Filled email field with 'Andreevandrey' on .first_block .third
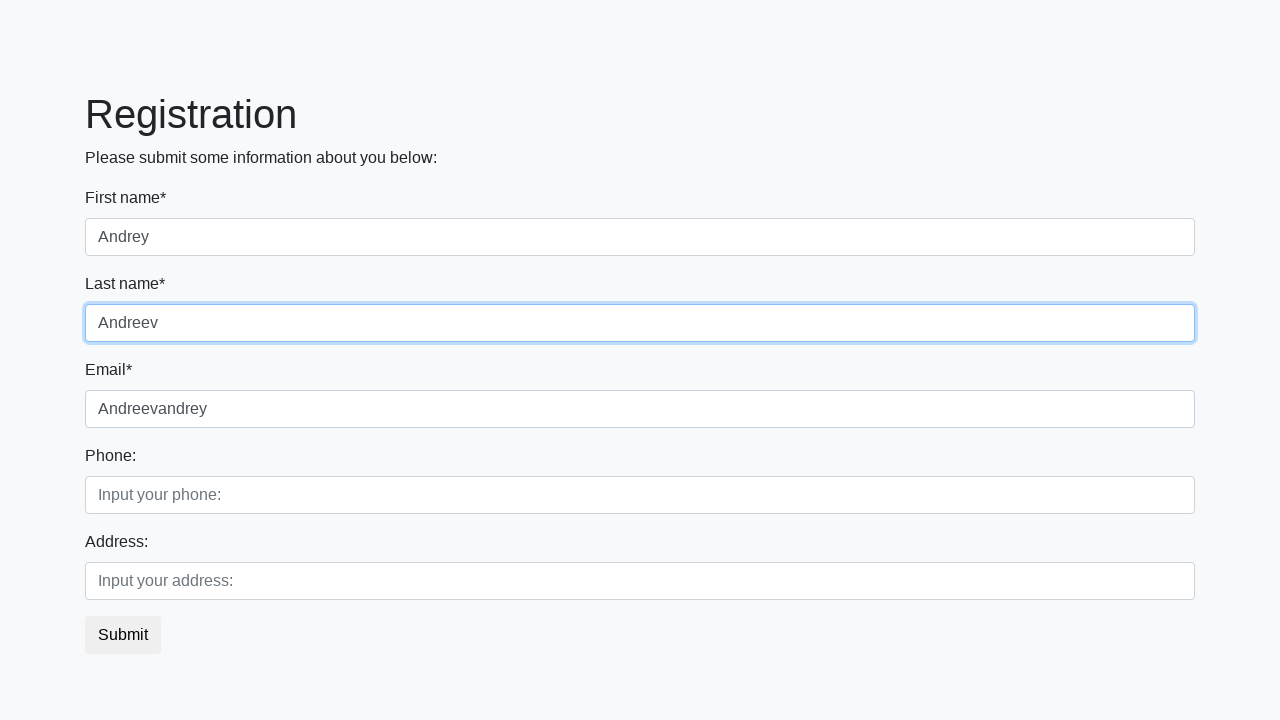

Filled phone number field with '88005553535' on .second_block .first
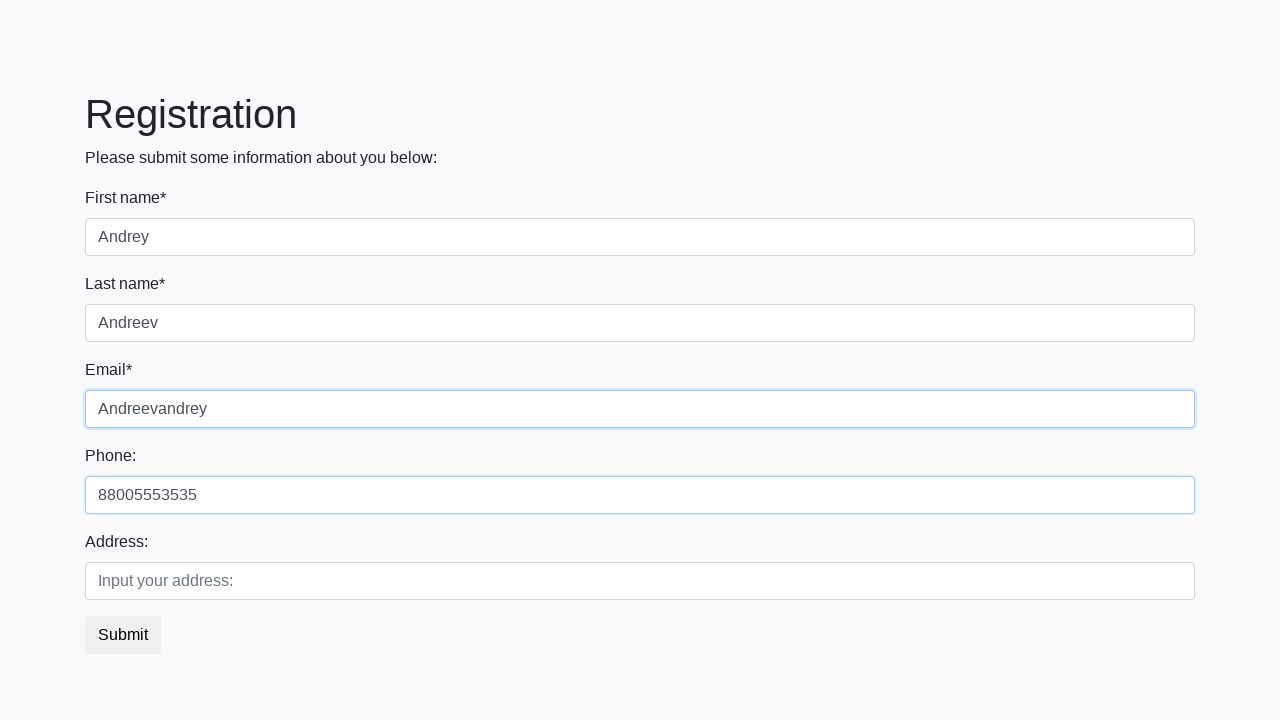

Filled city field with 'Moscow' on .second_block .second
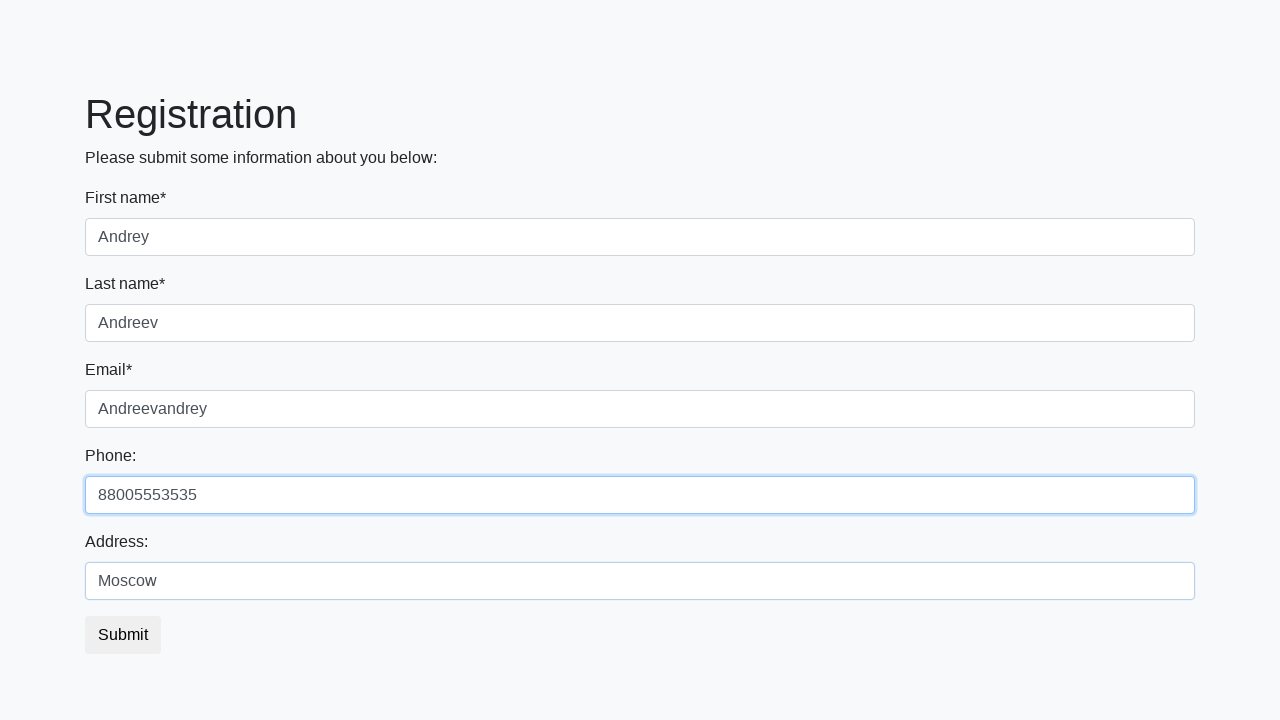

Clicked submit button to register at (123, 635) on .btn
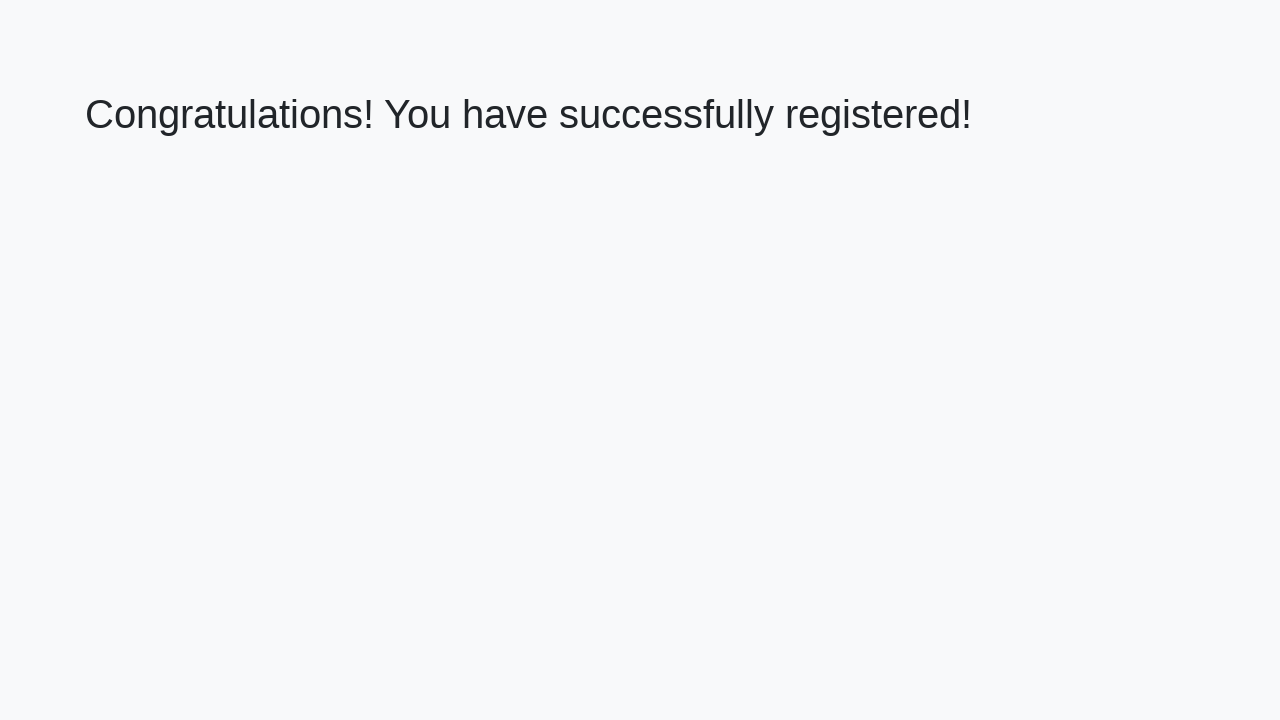

Success message appeared after registration
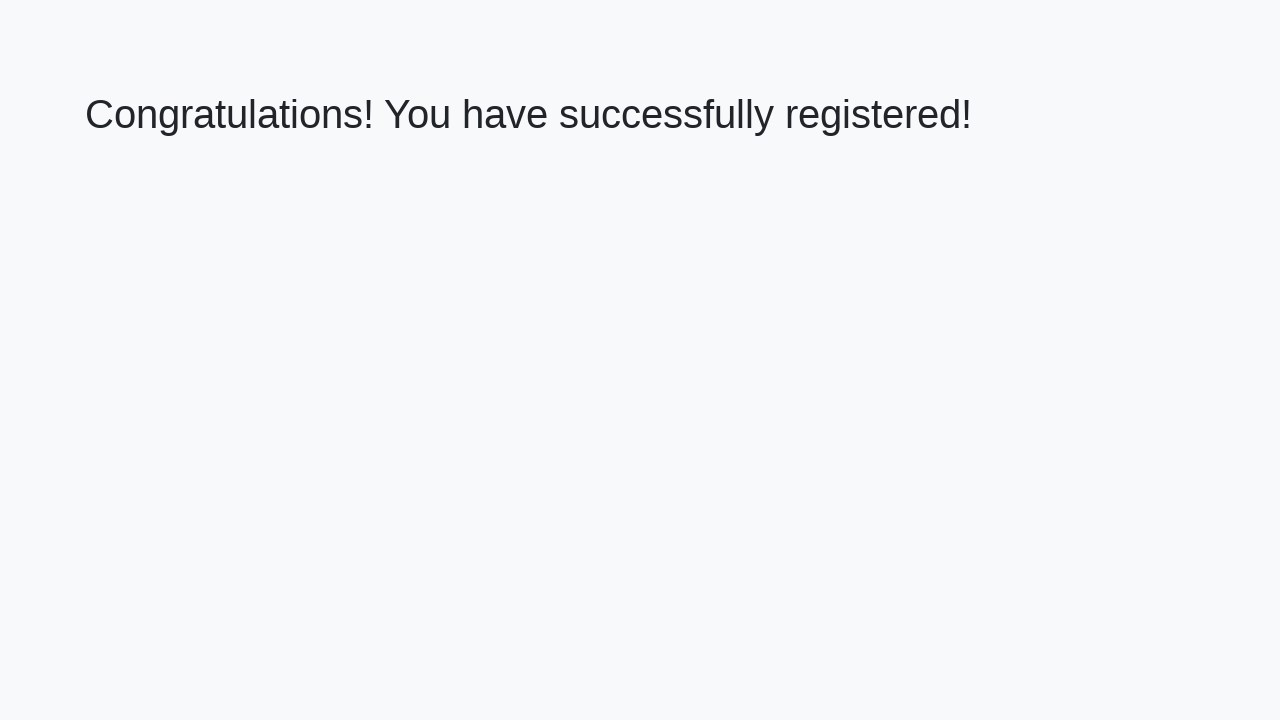

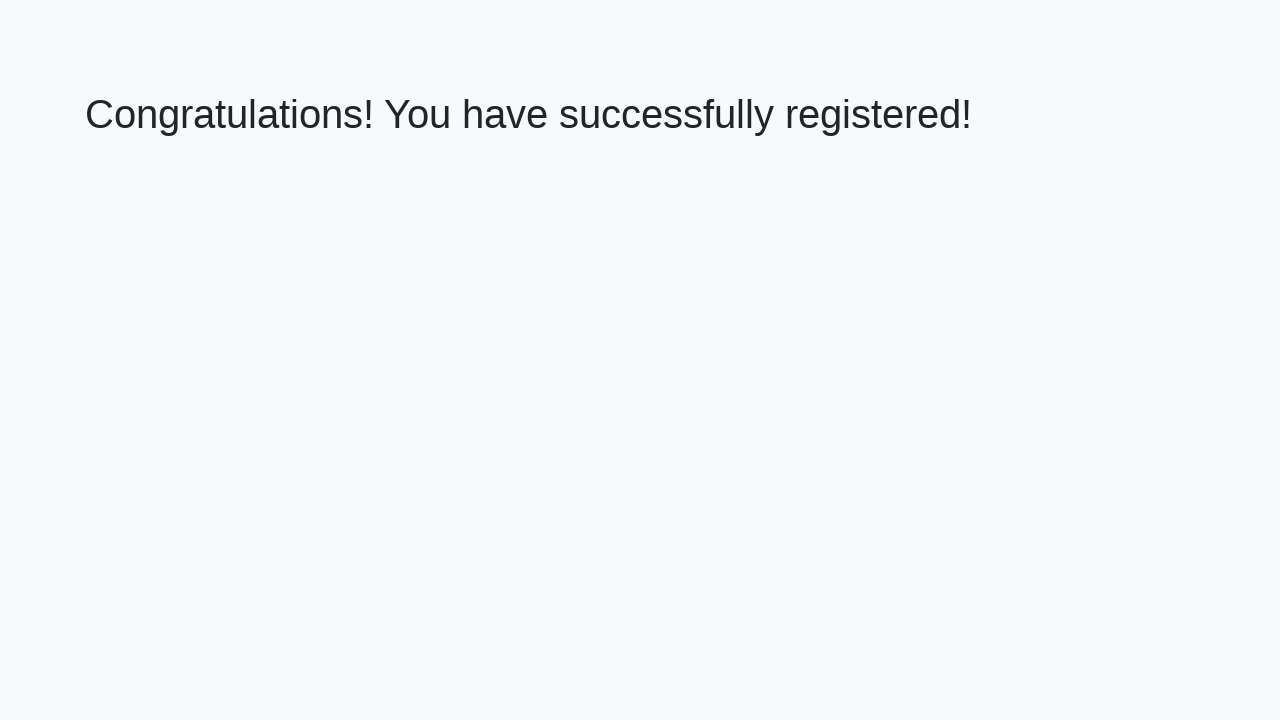